Tests checkbox functionality by toggling checkbox states multiple times

Starting URL: http://the-internet.herokuapp.com/checkboxes

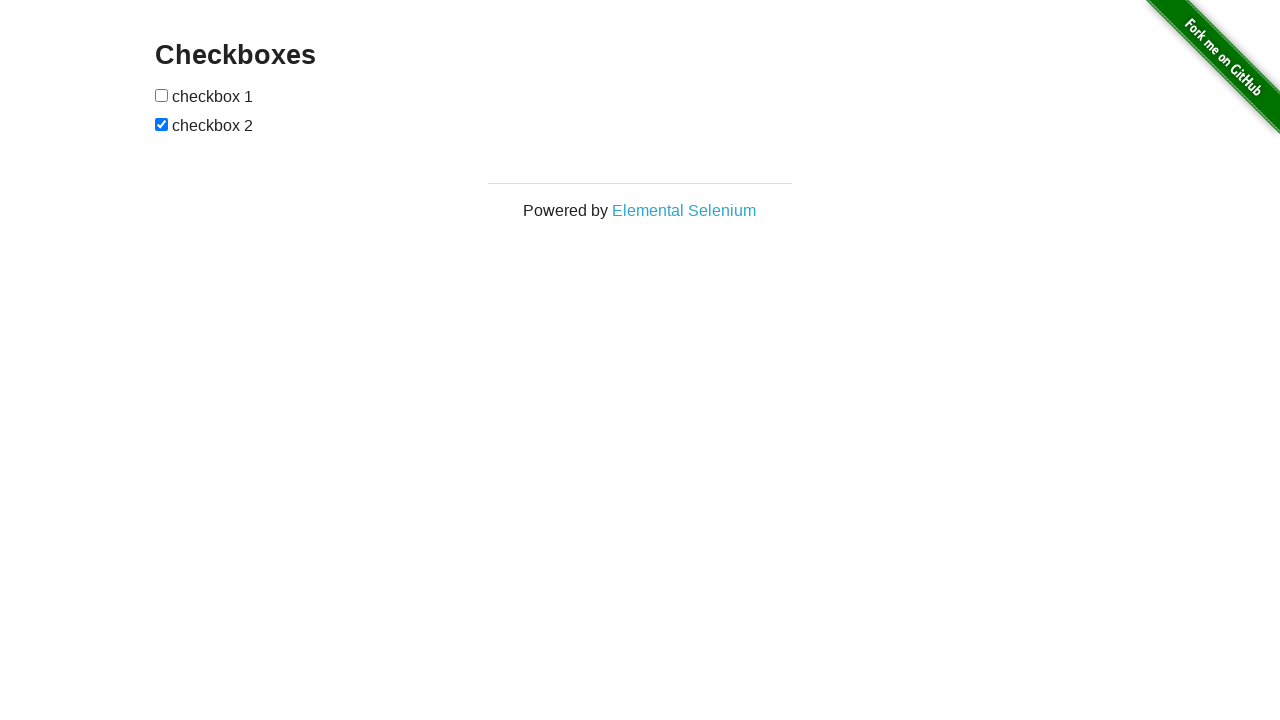

Located first checkbox element
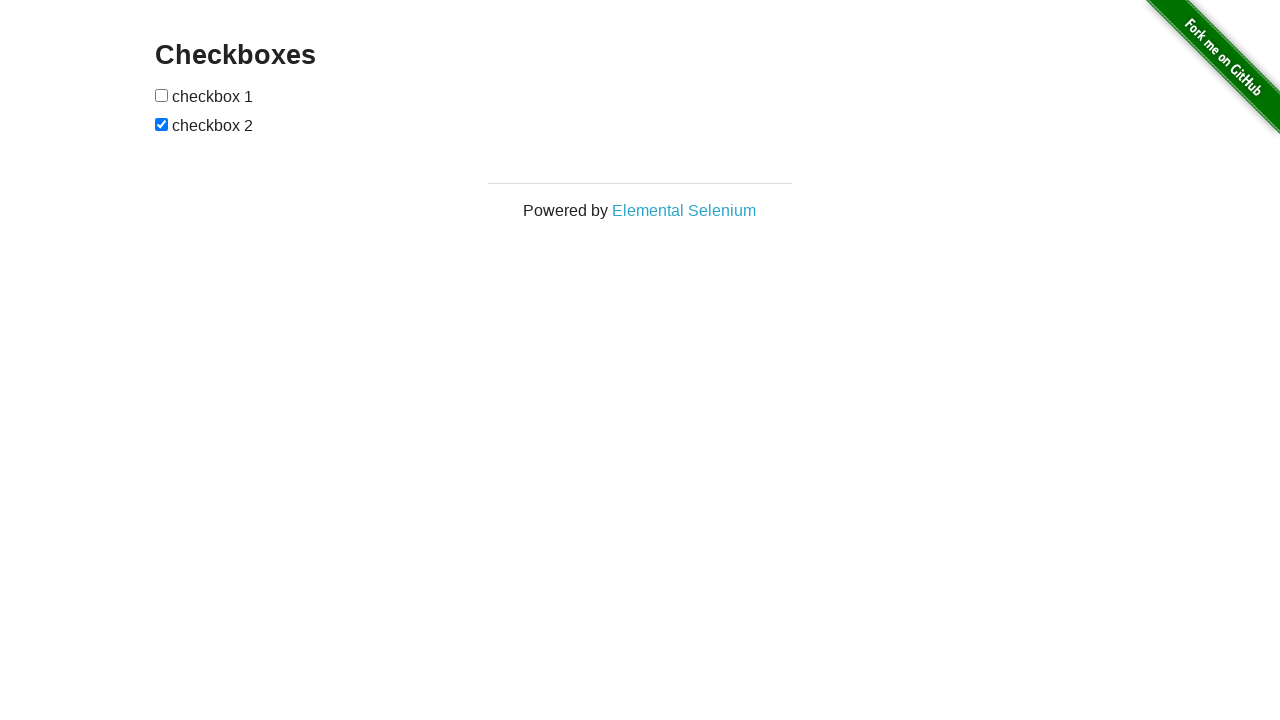

Located second checkbox element
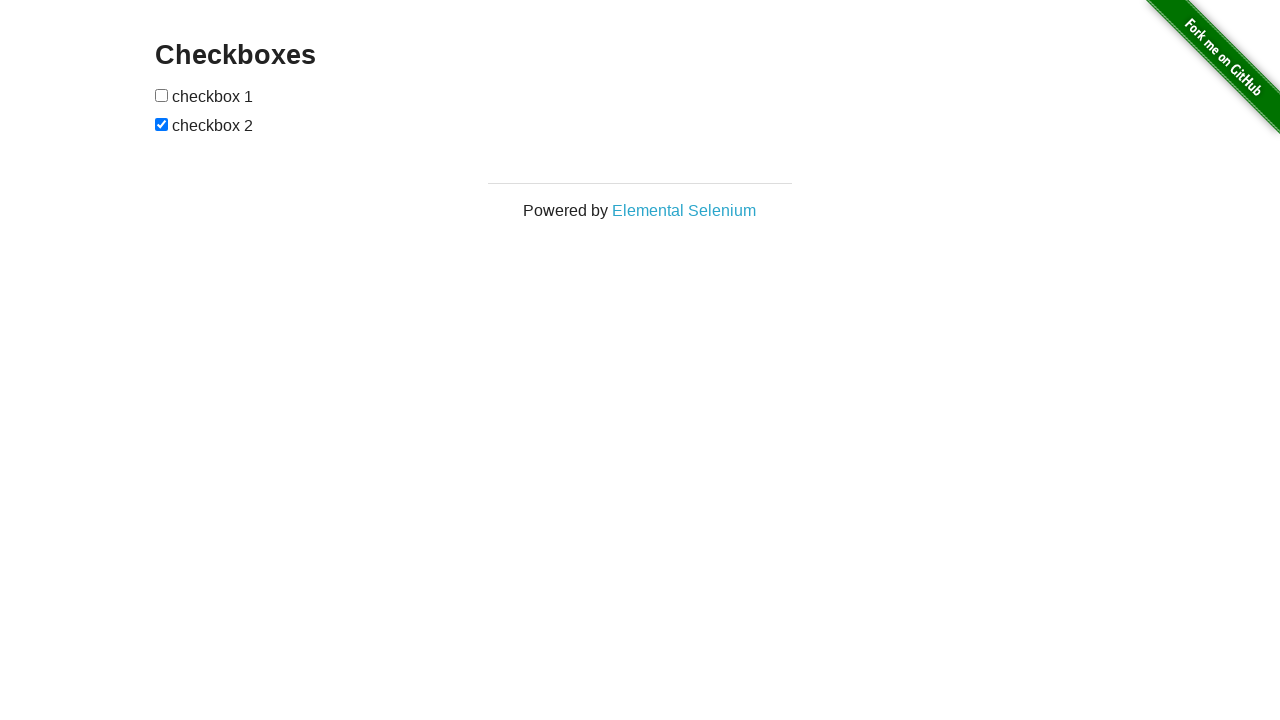

Clicked first checkbox to toggle its state at (162, 95) on input[type='checkbox'] >> nth=0
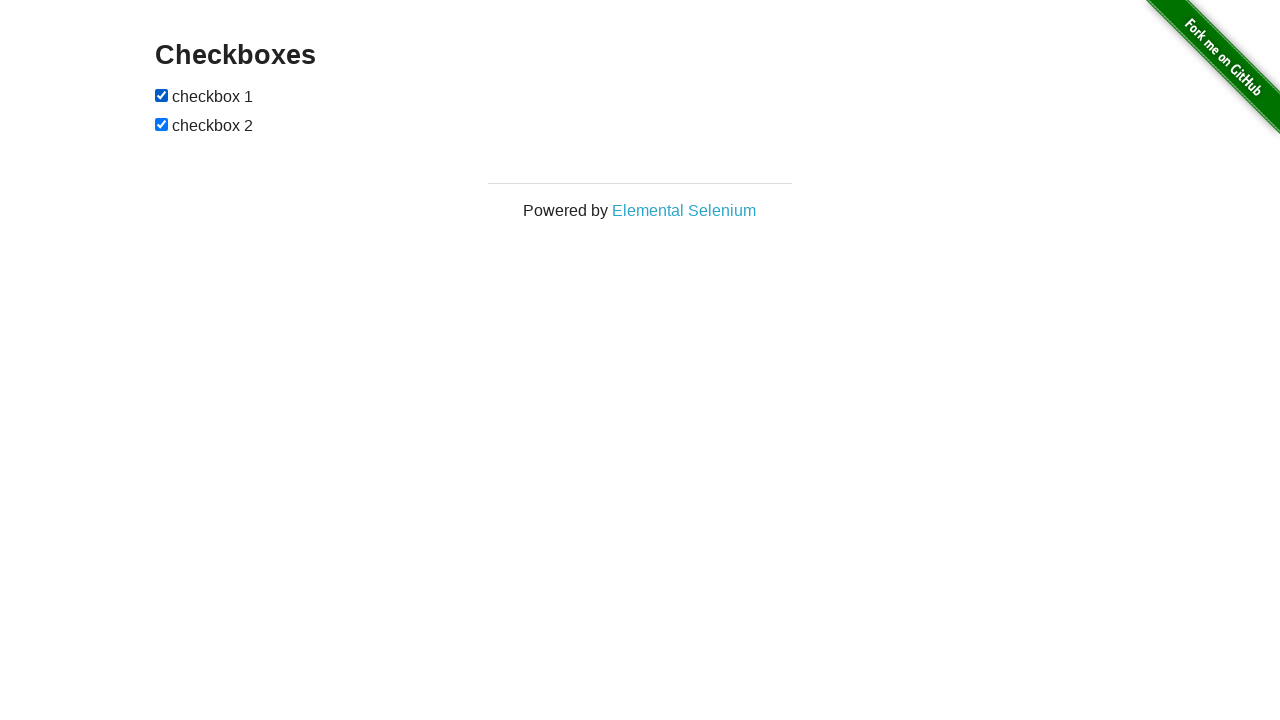

Clicked first checkbox again to toggle its state back at (162, 95) on input[type='checkbox'] >> nth=0
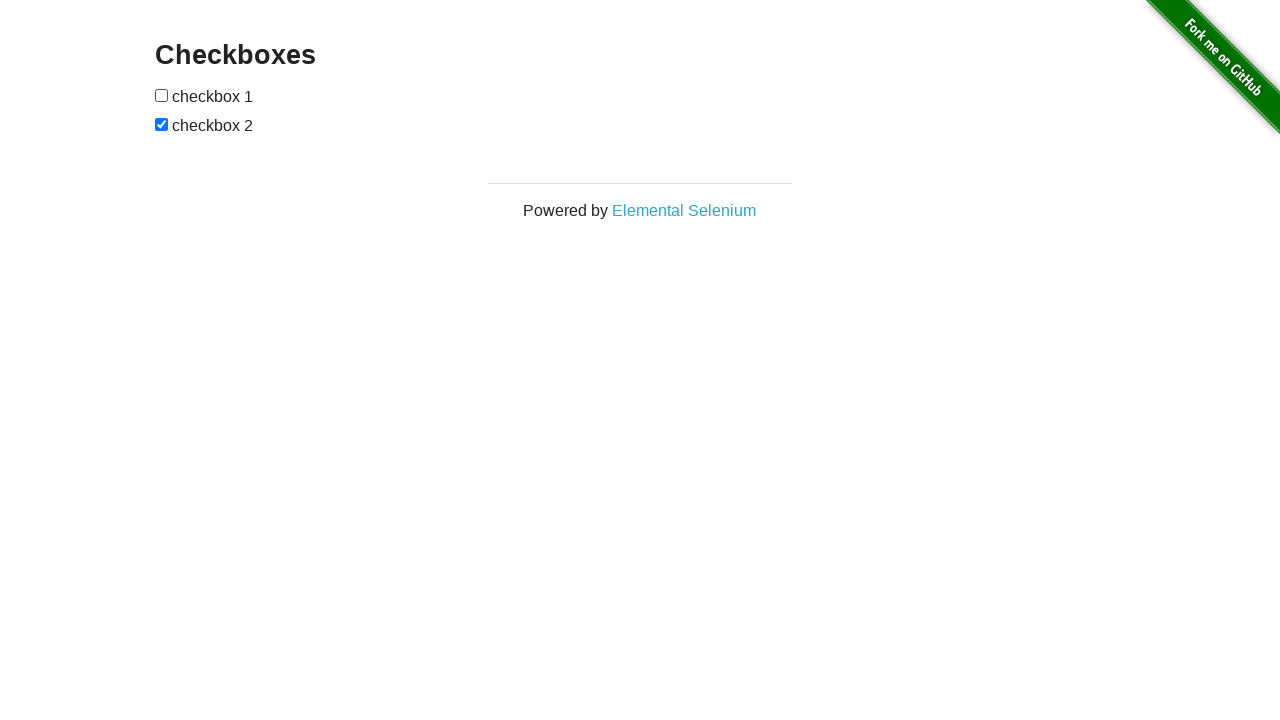

Clicked second checkbox to toggle its state at (162, 124) on input[type='checkbox'] >> nth=1
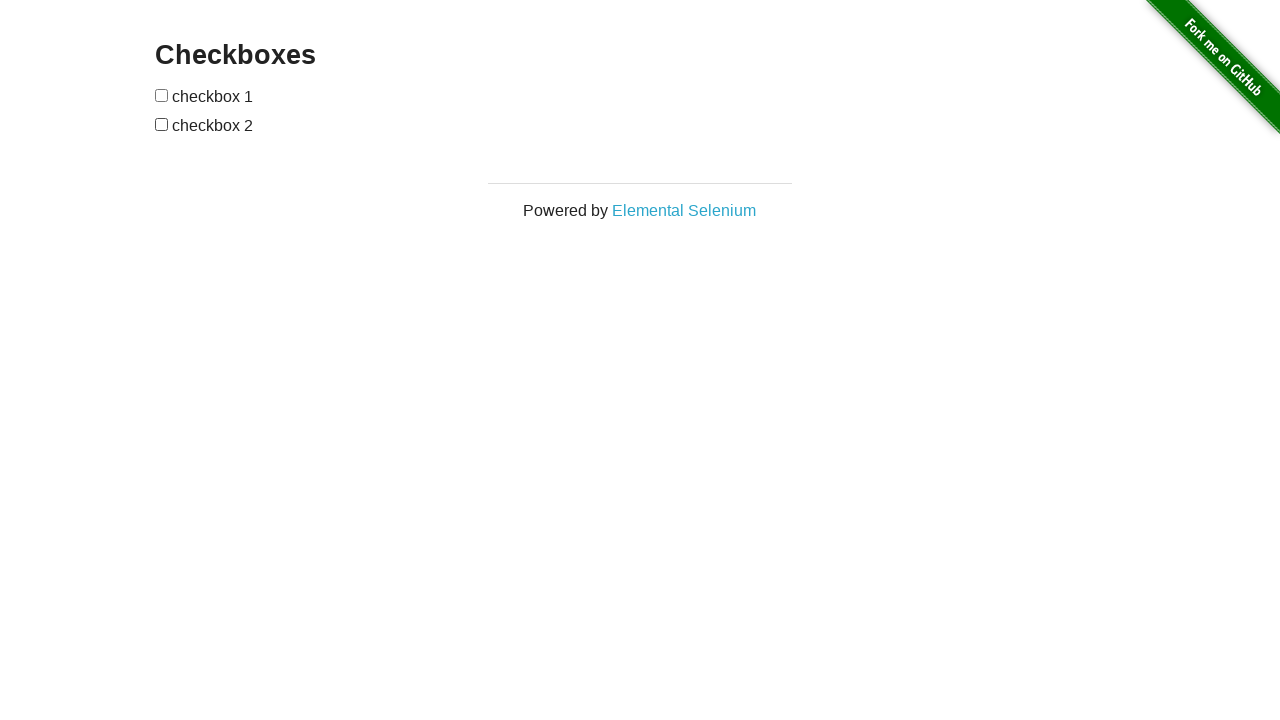

Clicked second checkbox again to toggle its state back at (162, 124) on input[type='checkbox'] >> nth=1
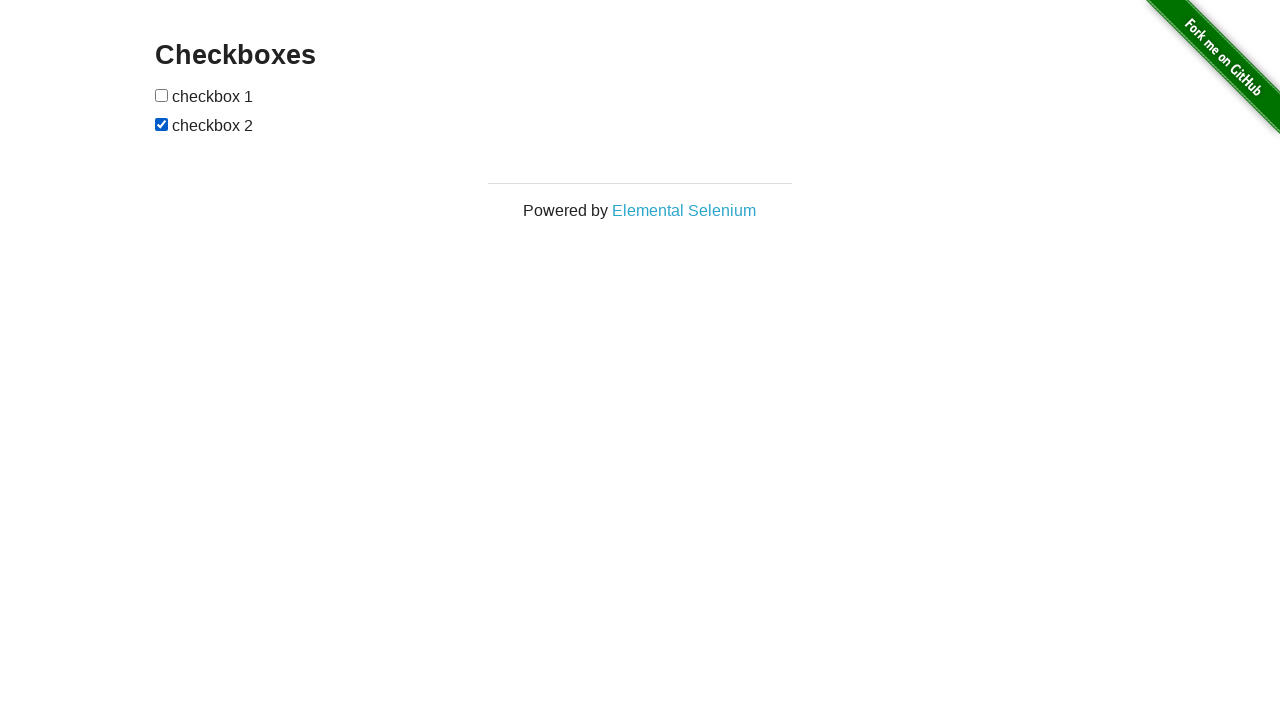

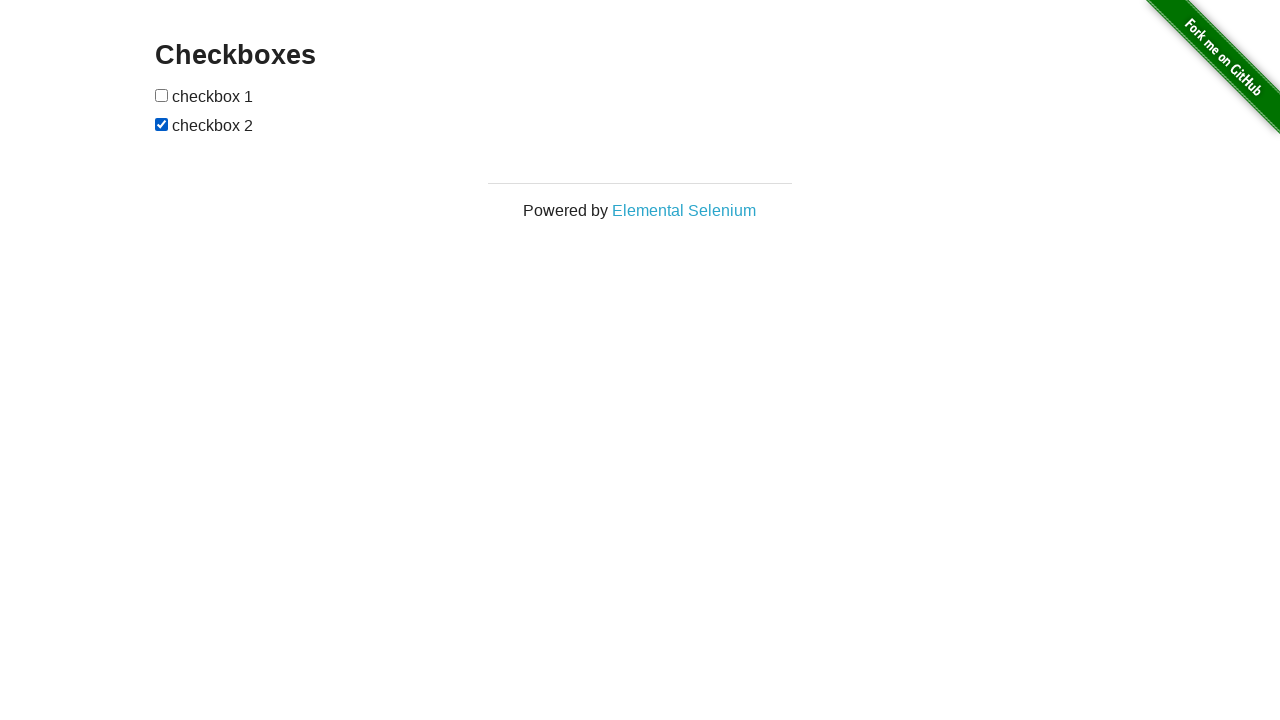